Tests form submission by clicking a dynamically calculated link text, then filling out a form with first name, last name, city, and country fields before submitting.

Starting URL: http://suninjuly.github.io/find_link_text

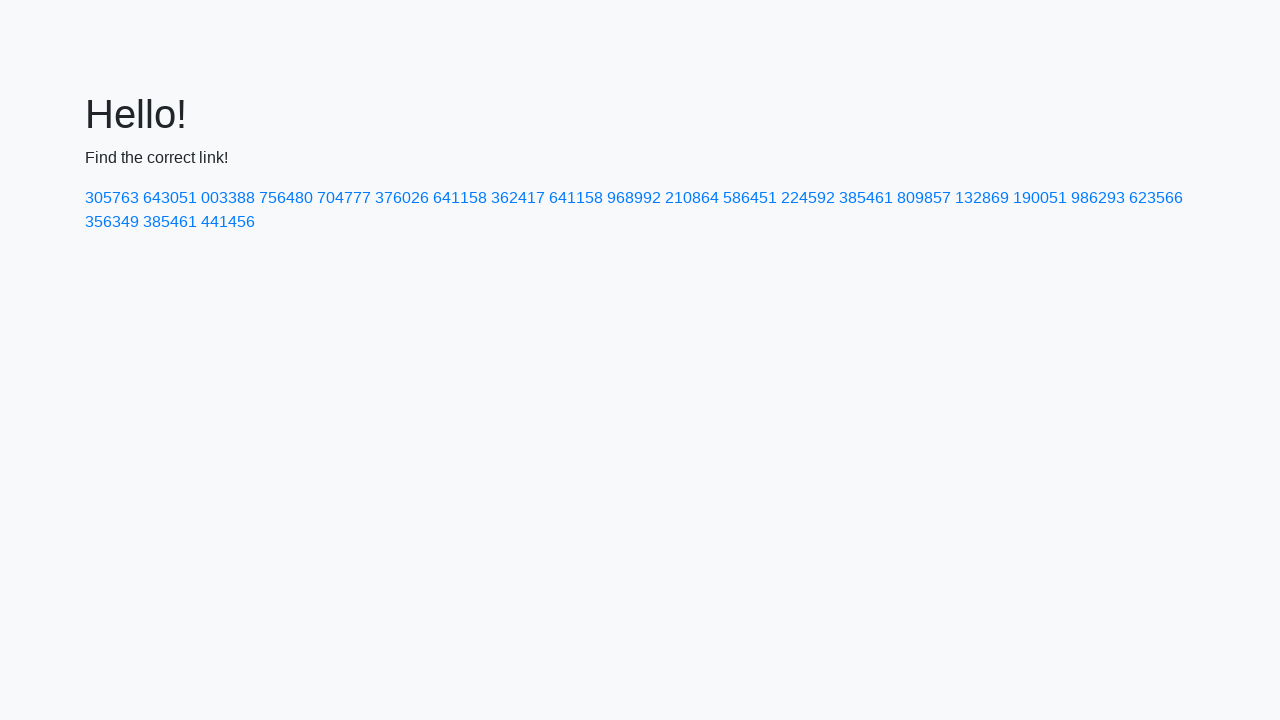

Clicked dynamically calculated link with text '224592' at (808, 198) on text=224592
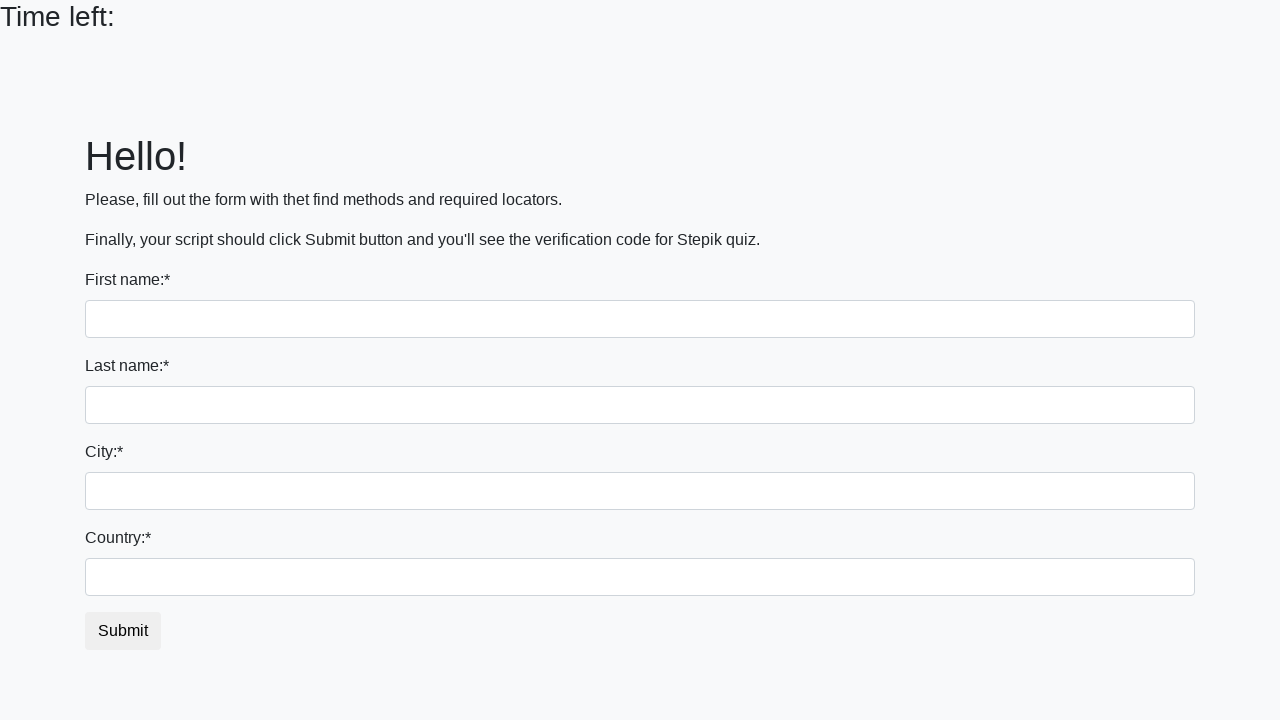

Filled first name field with 'Ivan' on input
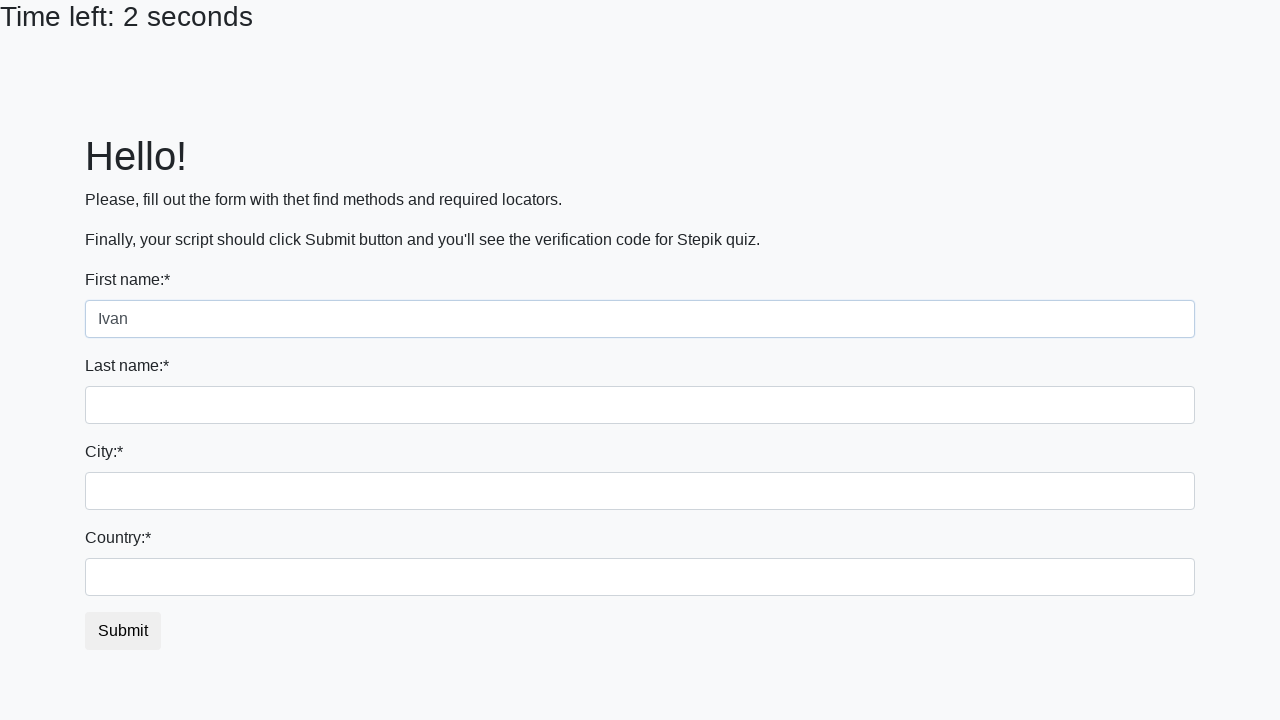

Filled last name field with 'Petrov' on input[name='last_name']
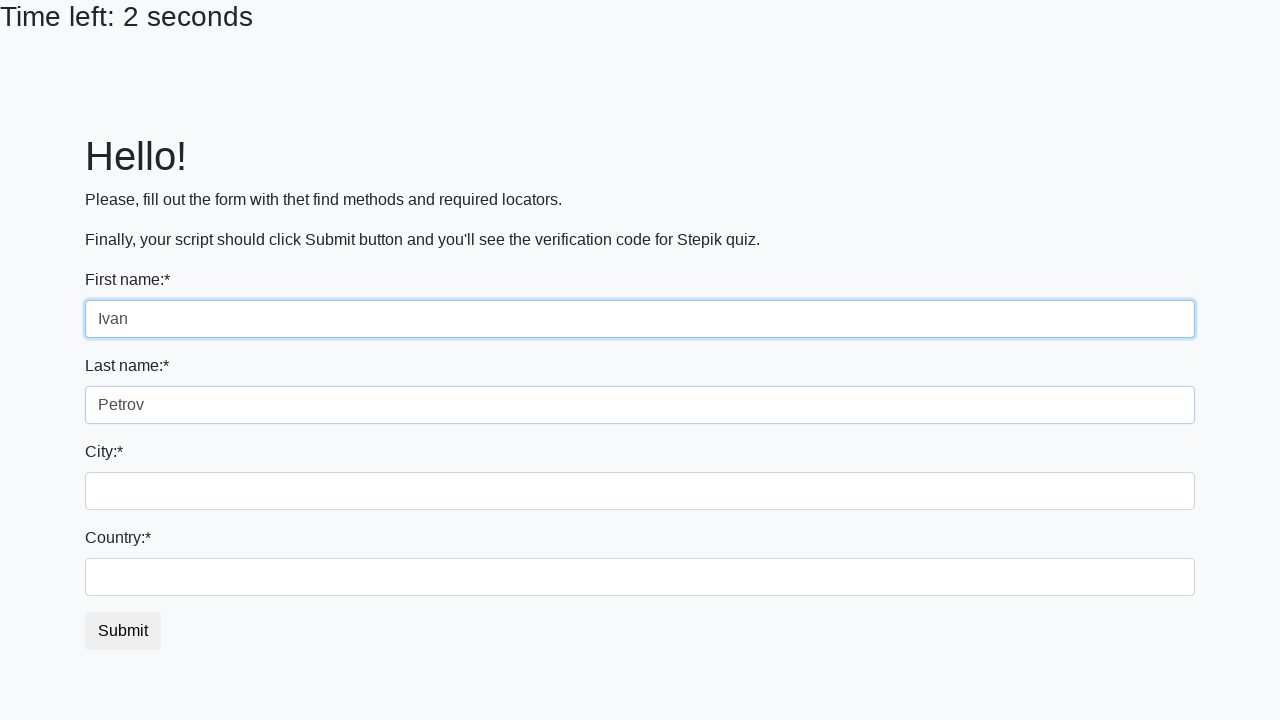

Filled city field with 'Smolensk' on .city
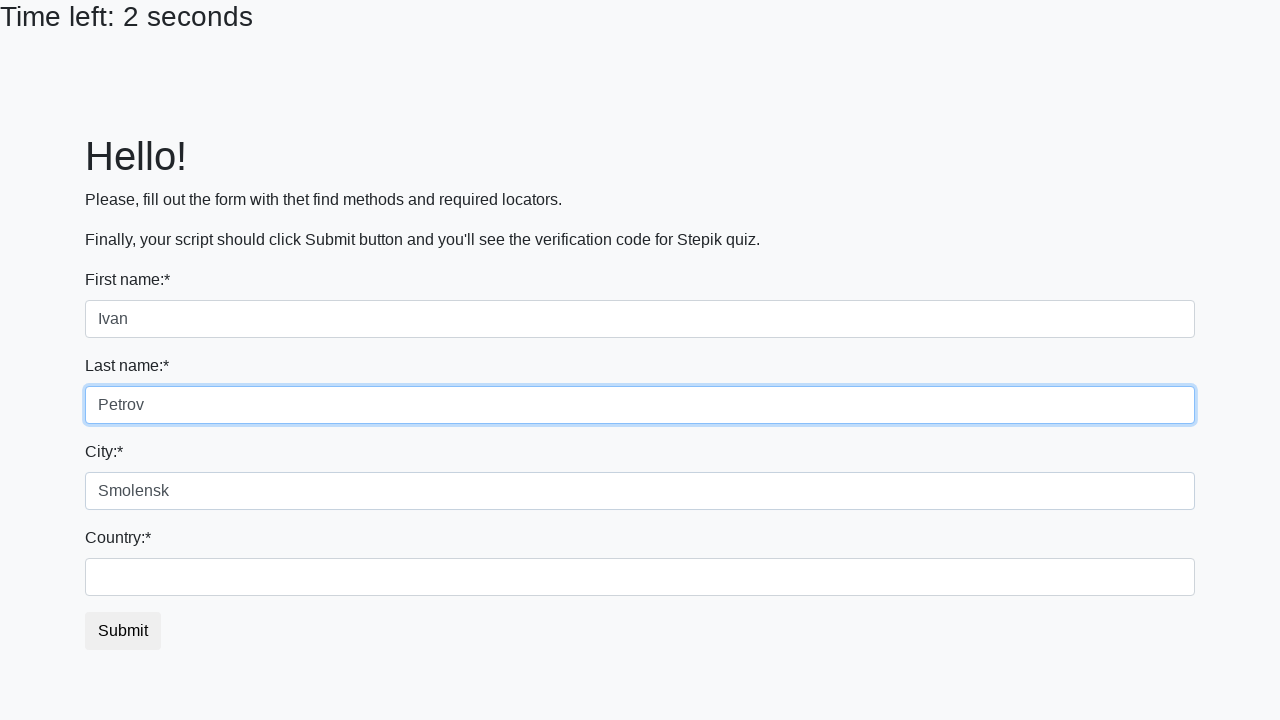

Filled country field with 'Russia' on #country
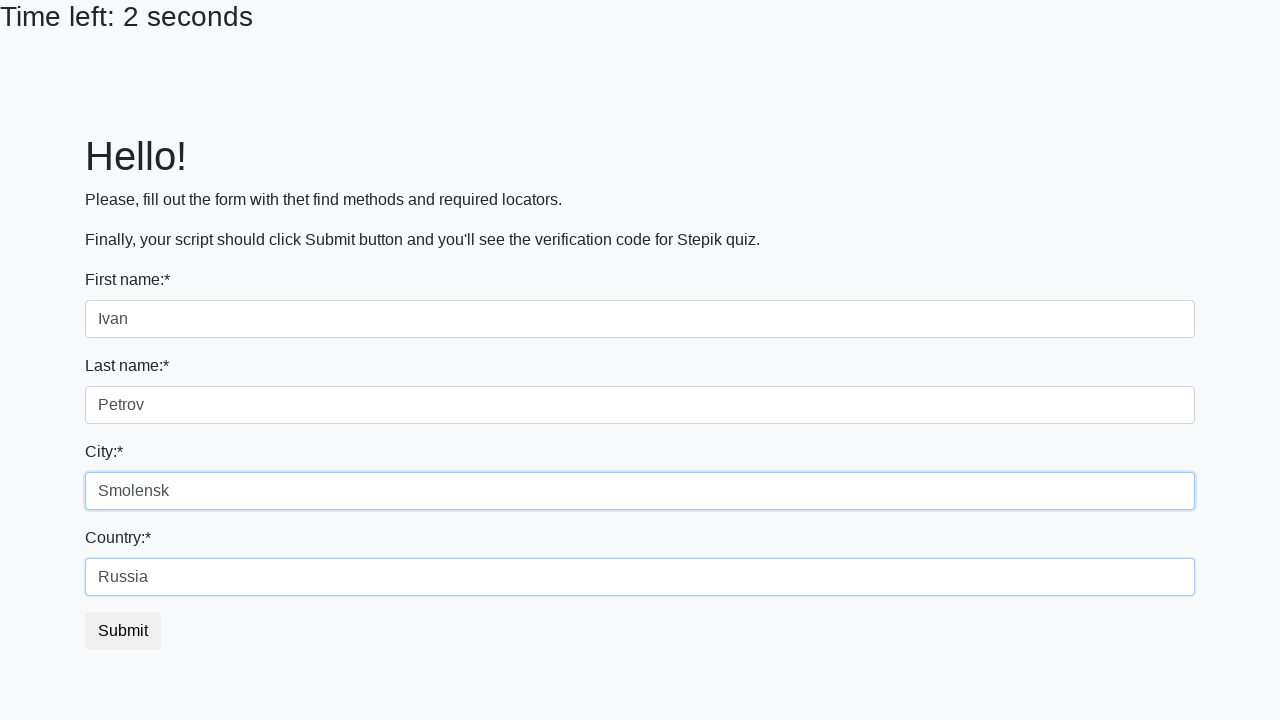

Clicked the form submit button at (123, 631) on button.btn
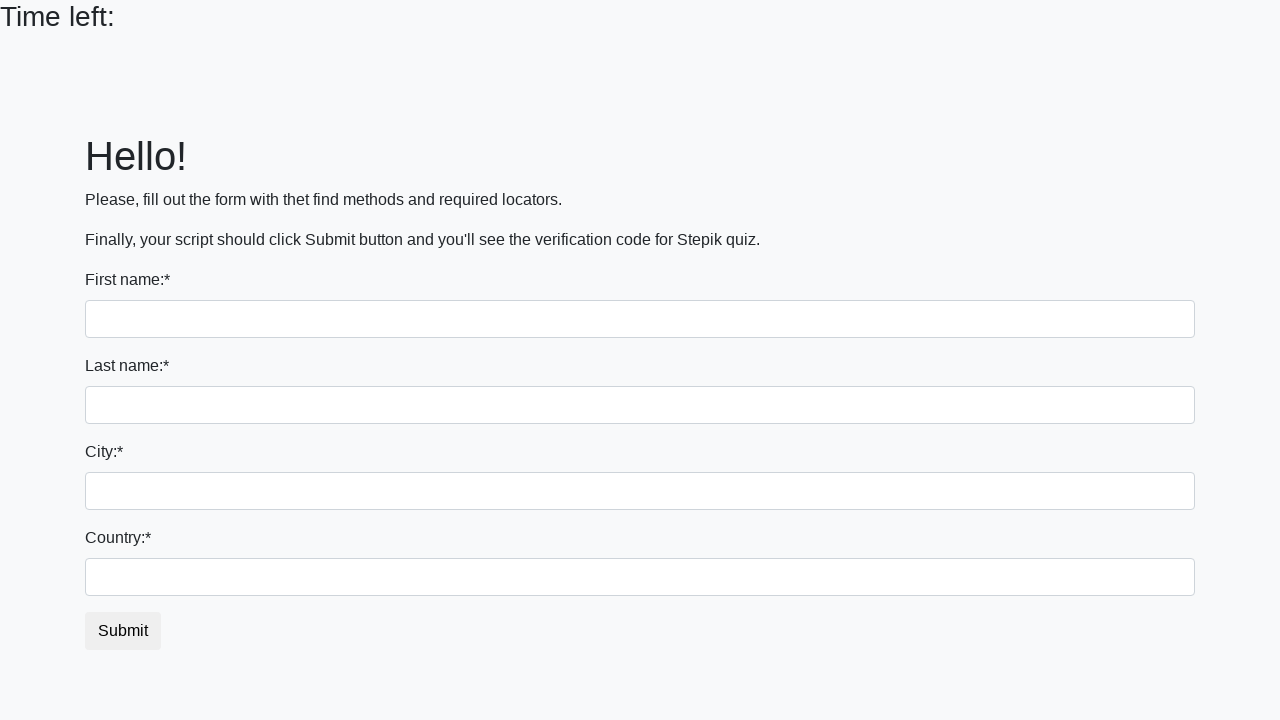

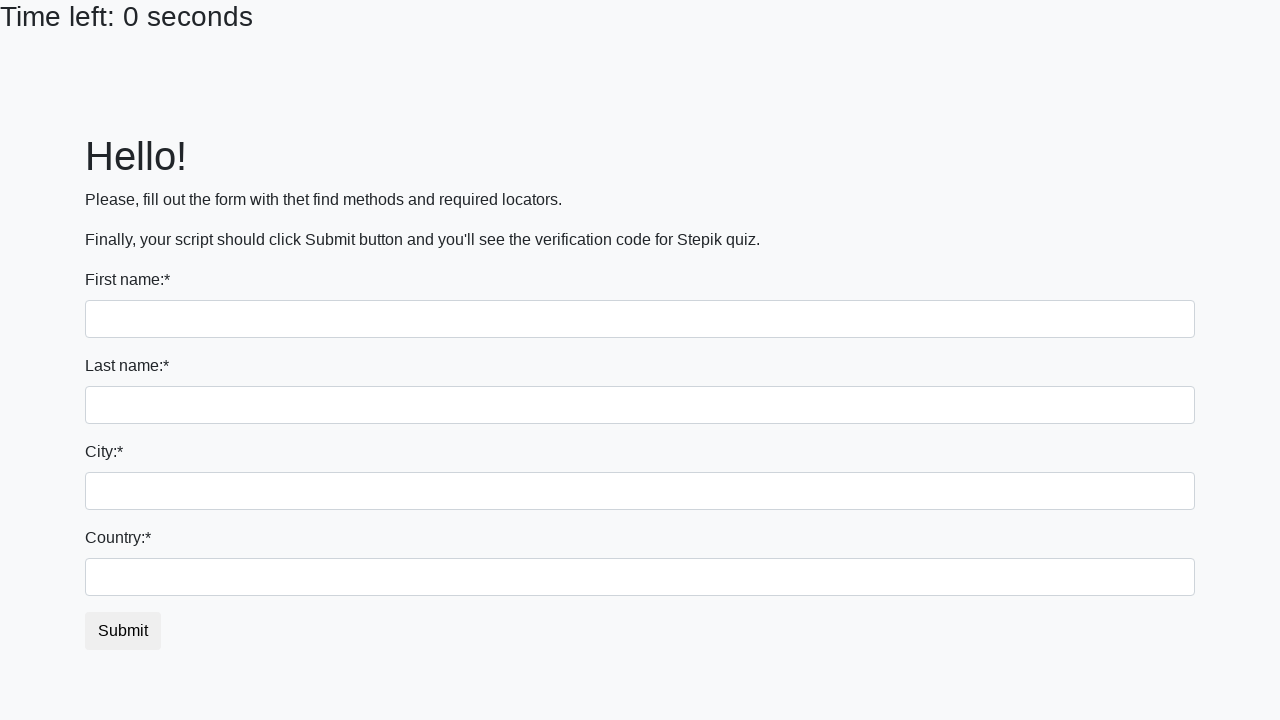